Tests drag and drop functionality on a Telerik TreeView demo by dragging a package item to a price checker drop zone and verifying the price is displayed.

Starting URL: https://demos.telerik.com/aspnet-ajax/treeview/examples/overview/defaultcs.aspx

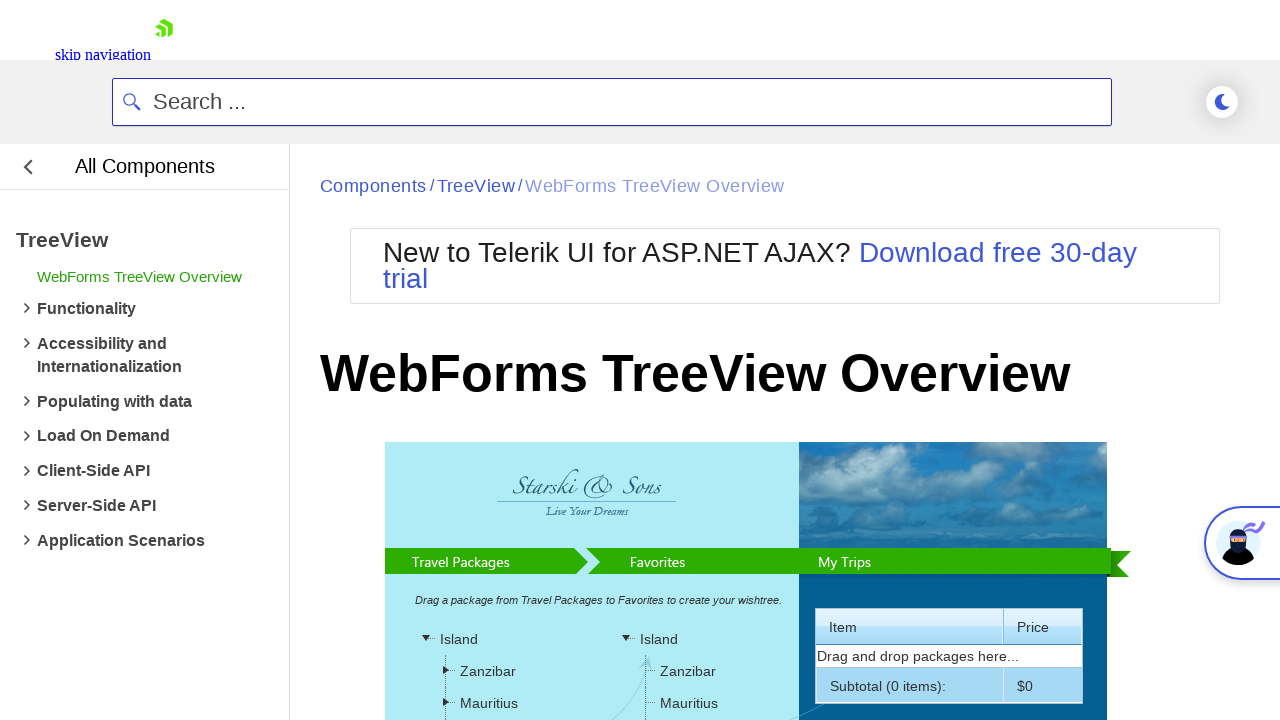

Waited for Telerik TreeView to load
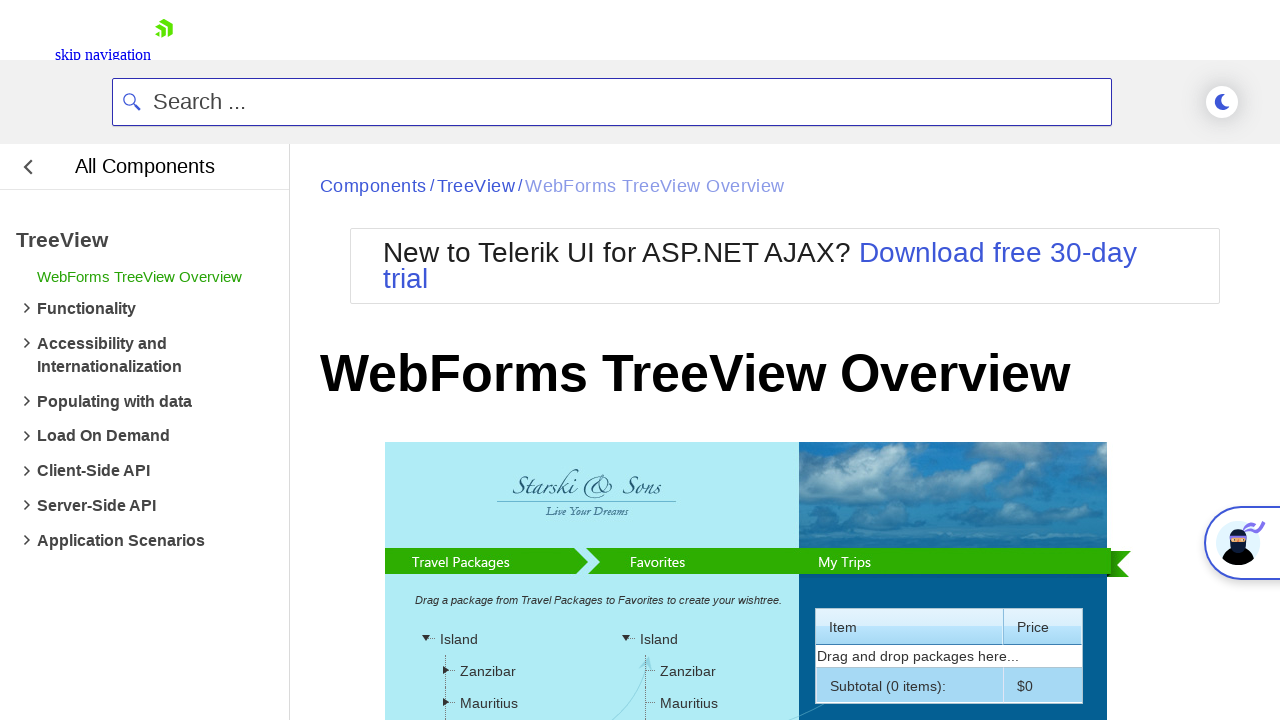

Located package item in TreeView
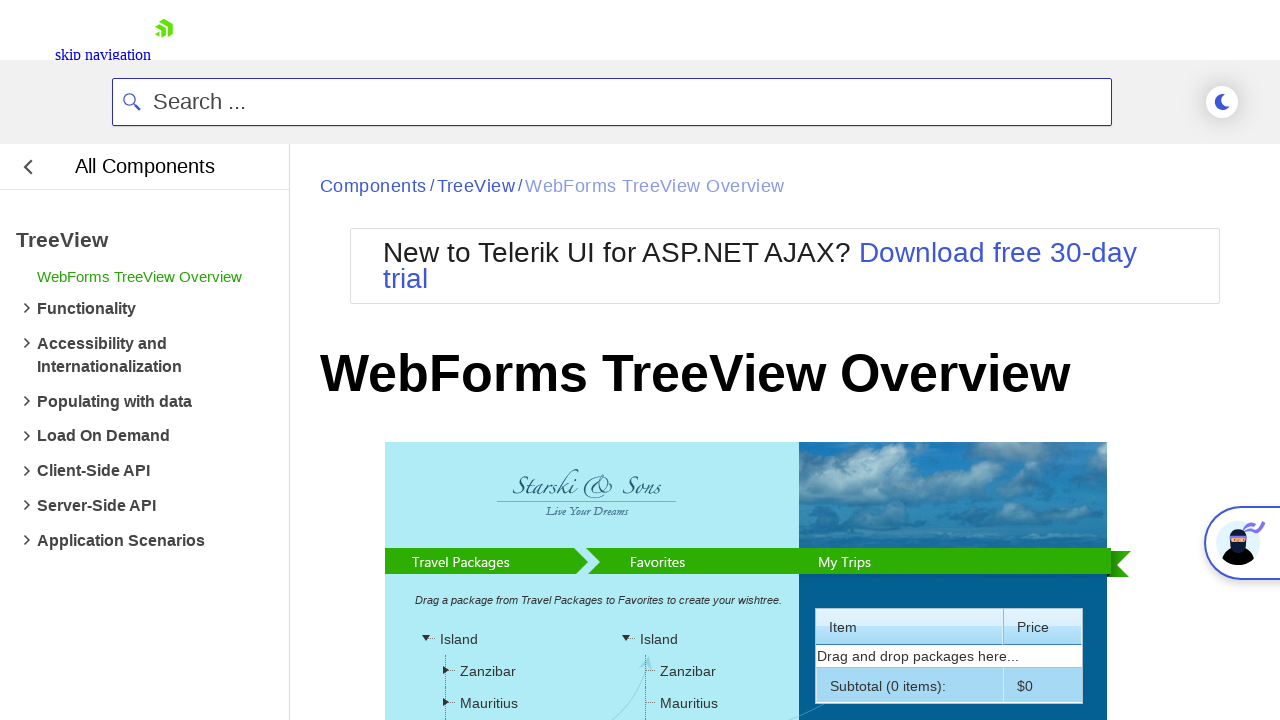

Located price checker drop zone
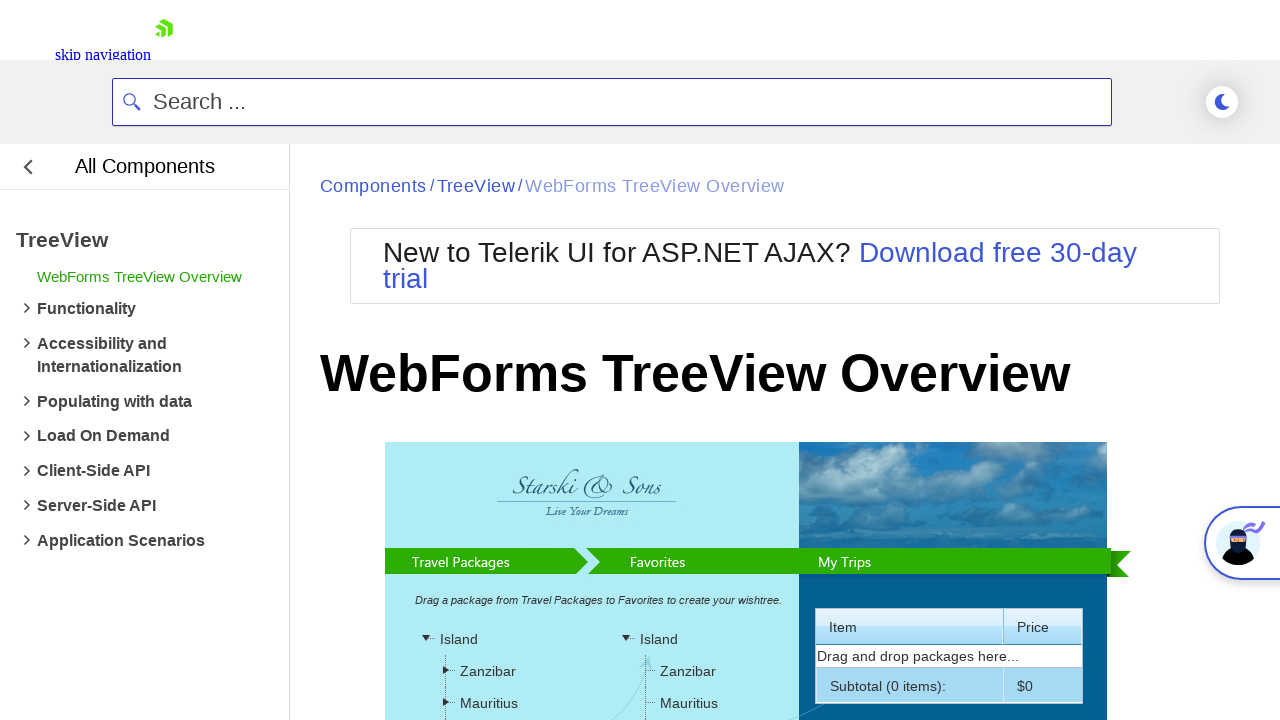

Dragged package item to price checker drop zone at (687, 503)
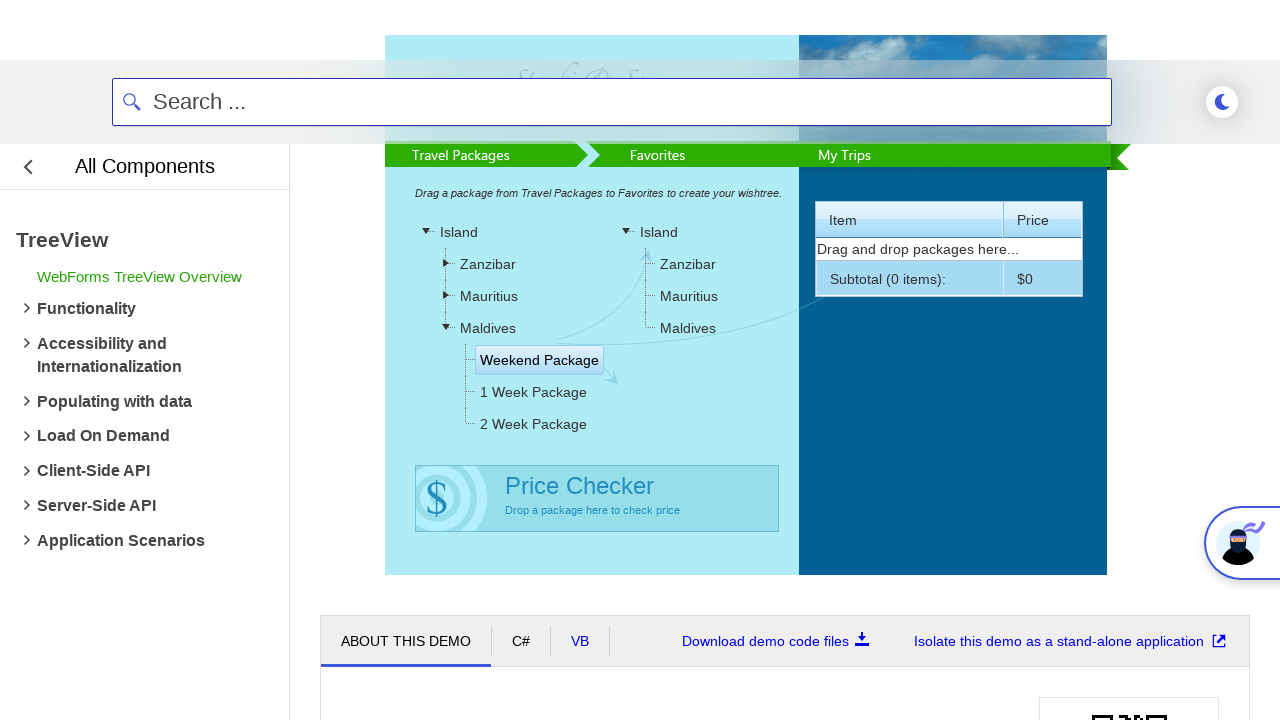

Price label updated after drop
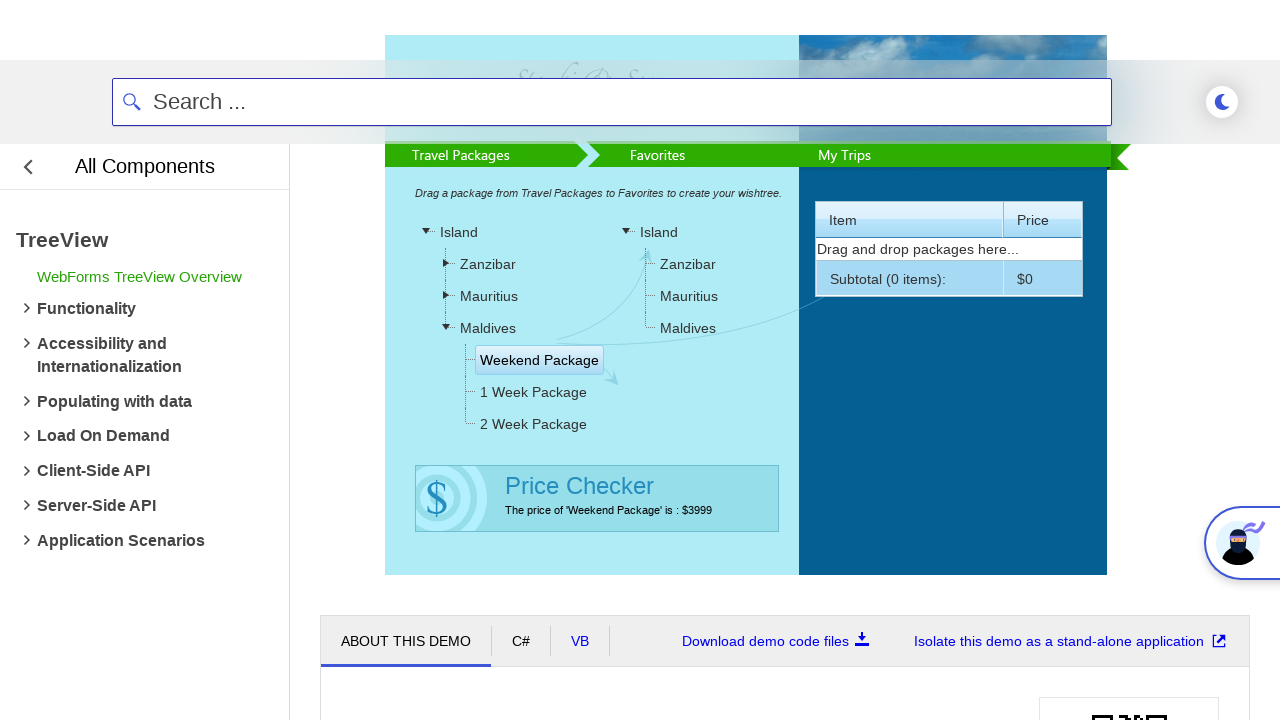

Retrieved price result: The price of 'Weekend Package' is : $3999
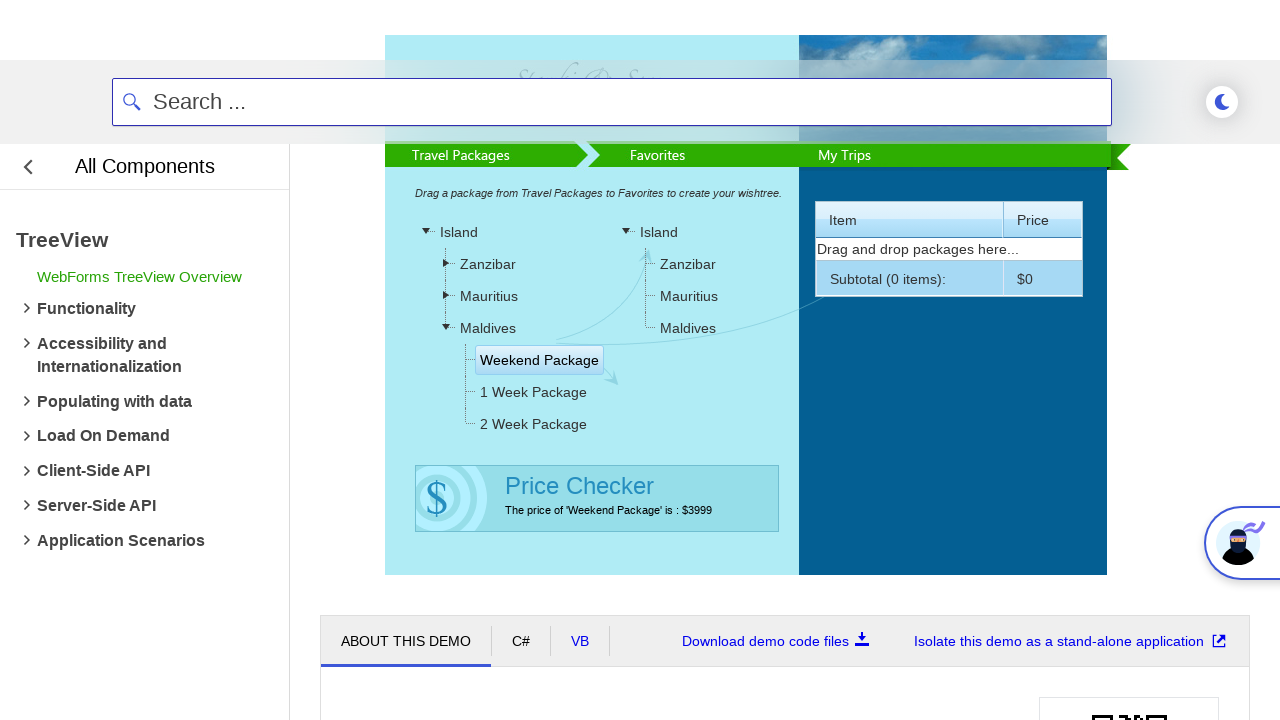

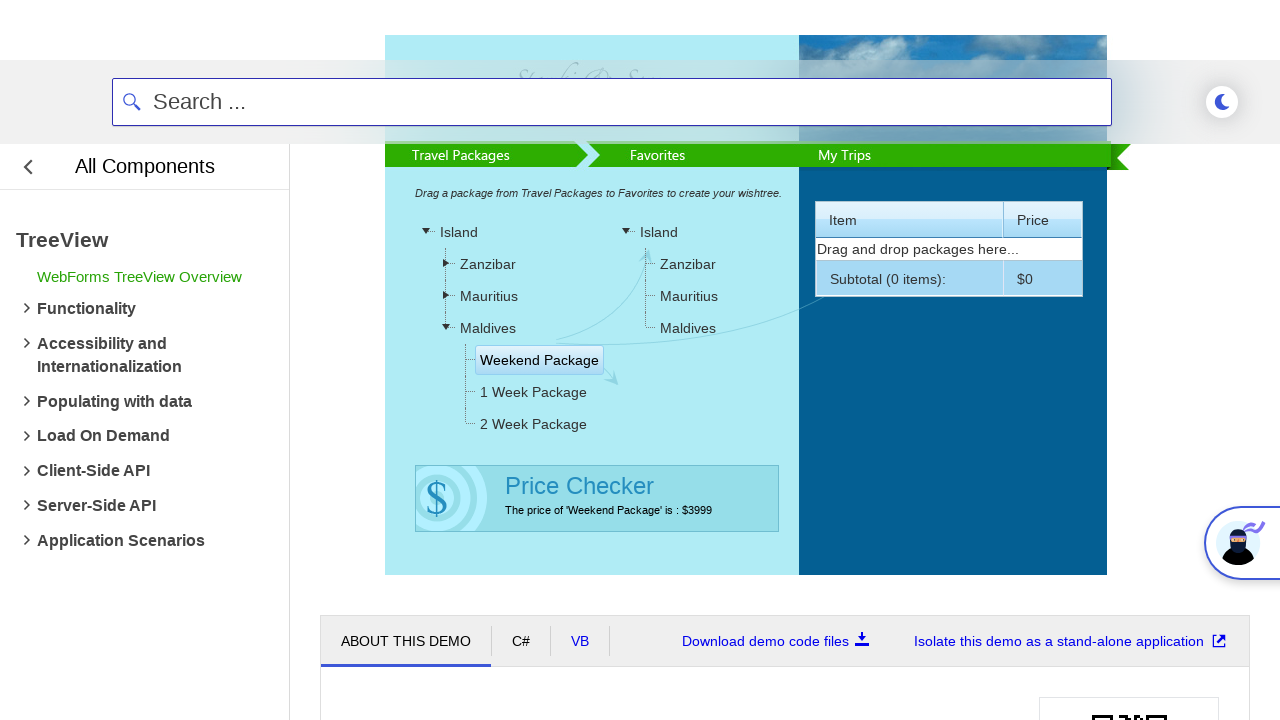